Tests sorting products by price high to low using the dropdown selector

Starting URL: http://practice.automationtesting.in

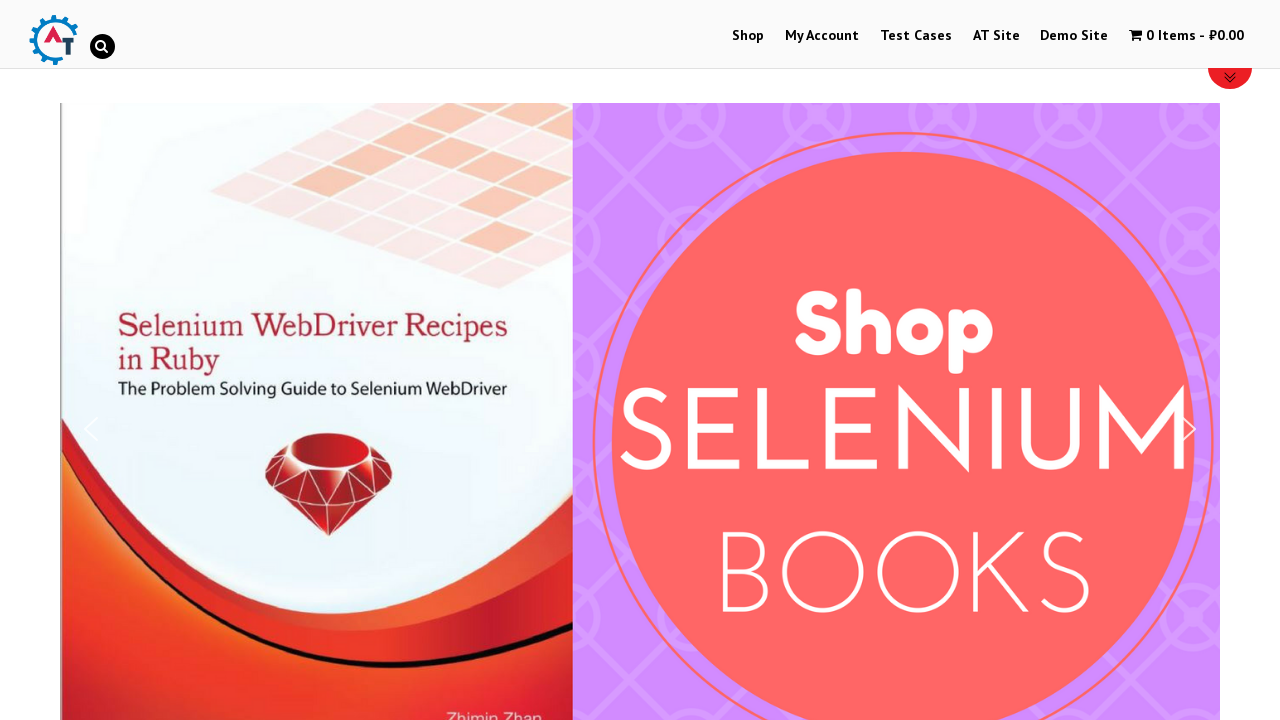

Clicked on Shop Menu at (748, 36) on #menu-item-40
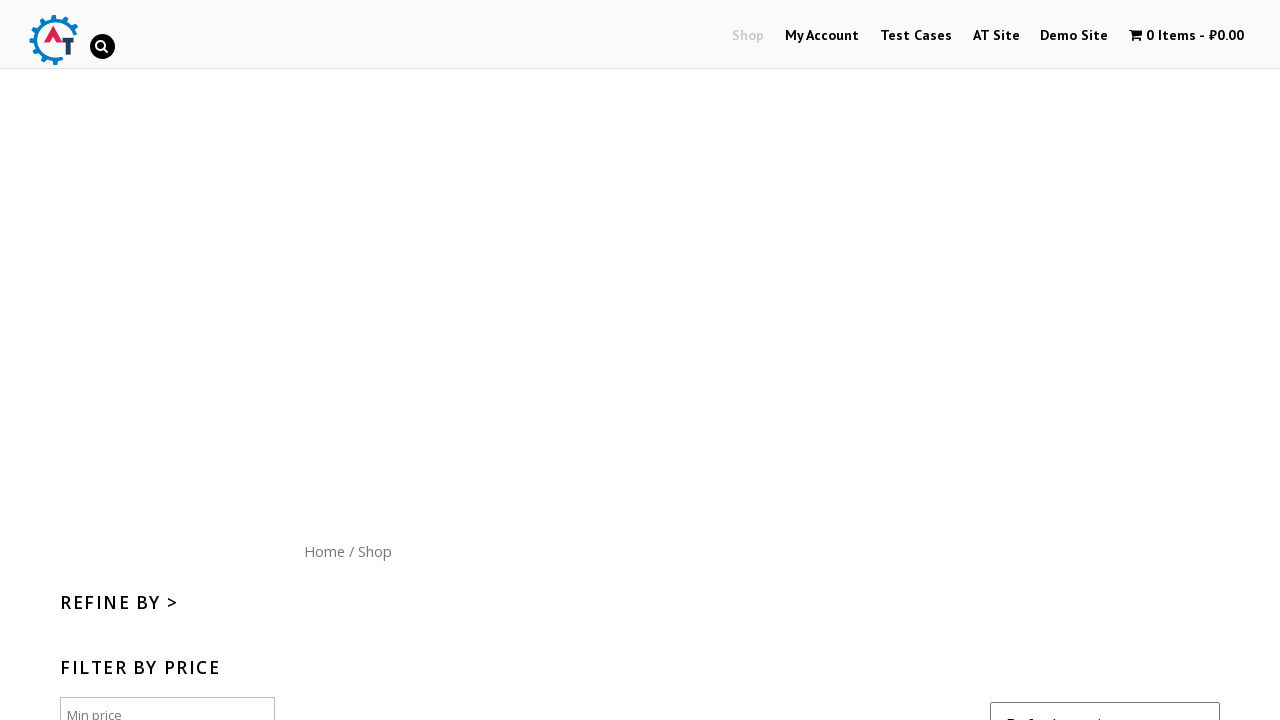

Selected 'price-desc' option from sort dropdown to sort products by price high to low on select[name='orderby']
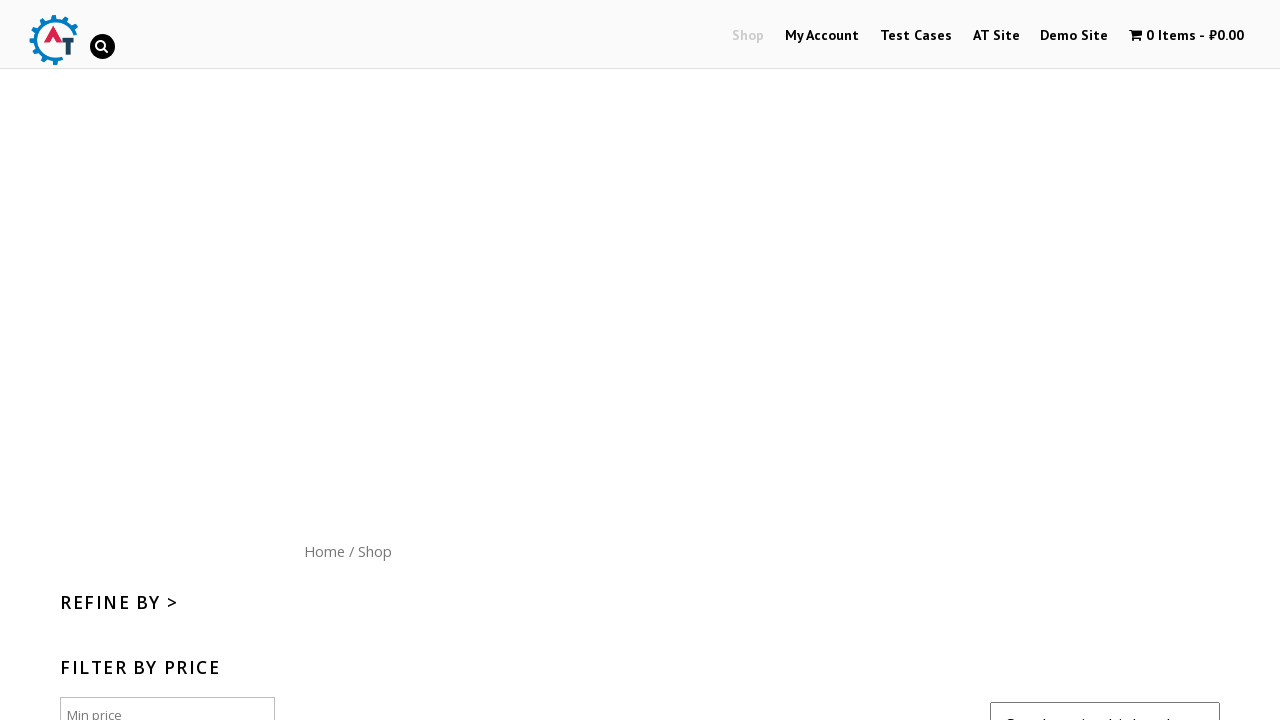

Sorted product results loaded
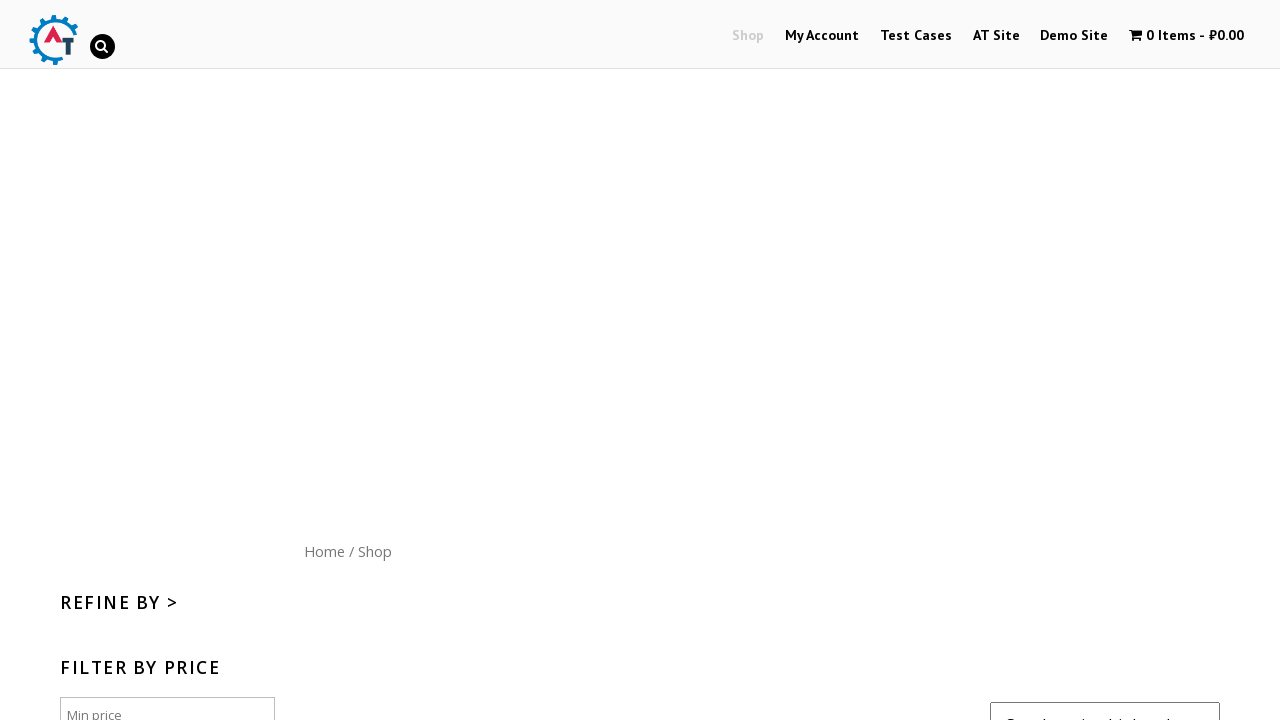

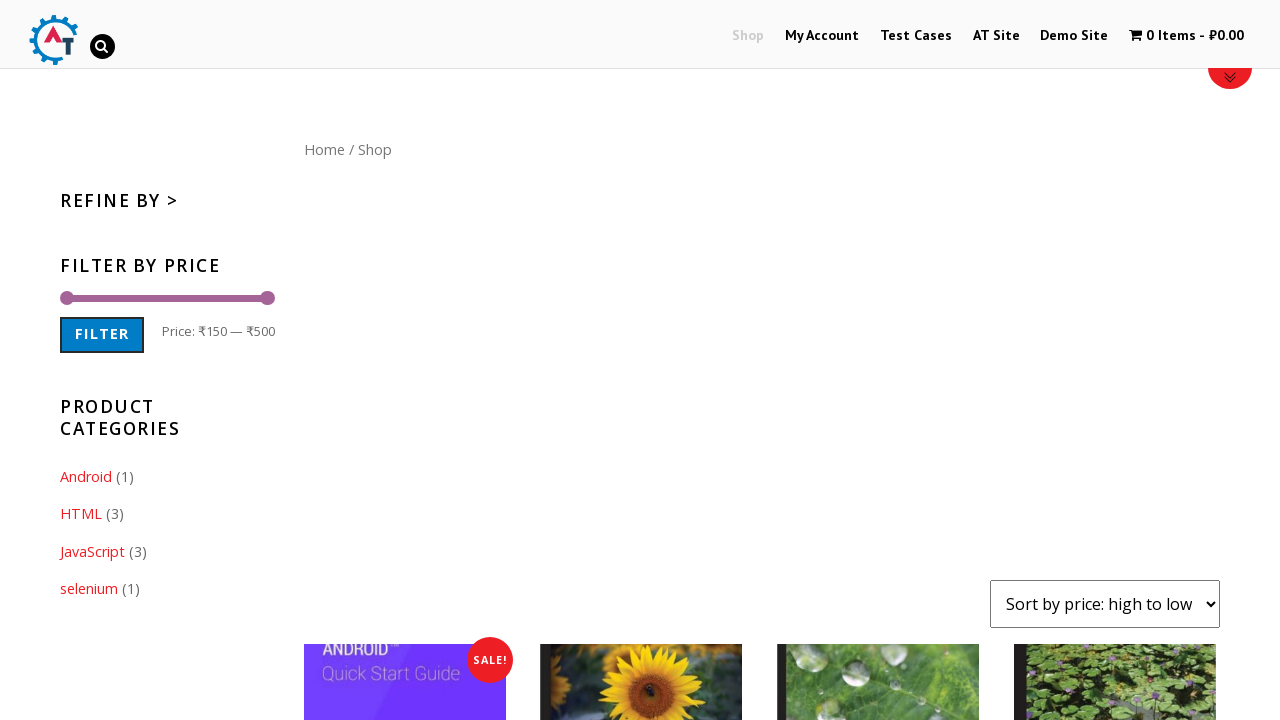